Tests interaction with hidden elements by hiding a text field, setting its value via JavaScript execution, then showing it again

Starting URL: https://rahulshettyacademy.com/AutomationPractice/

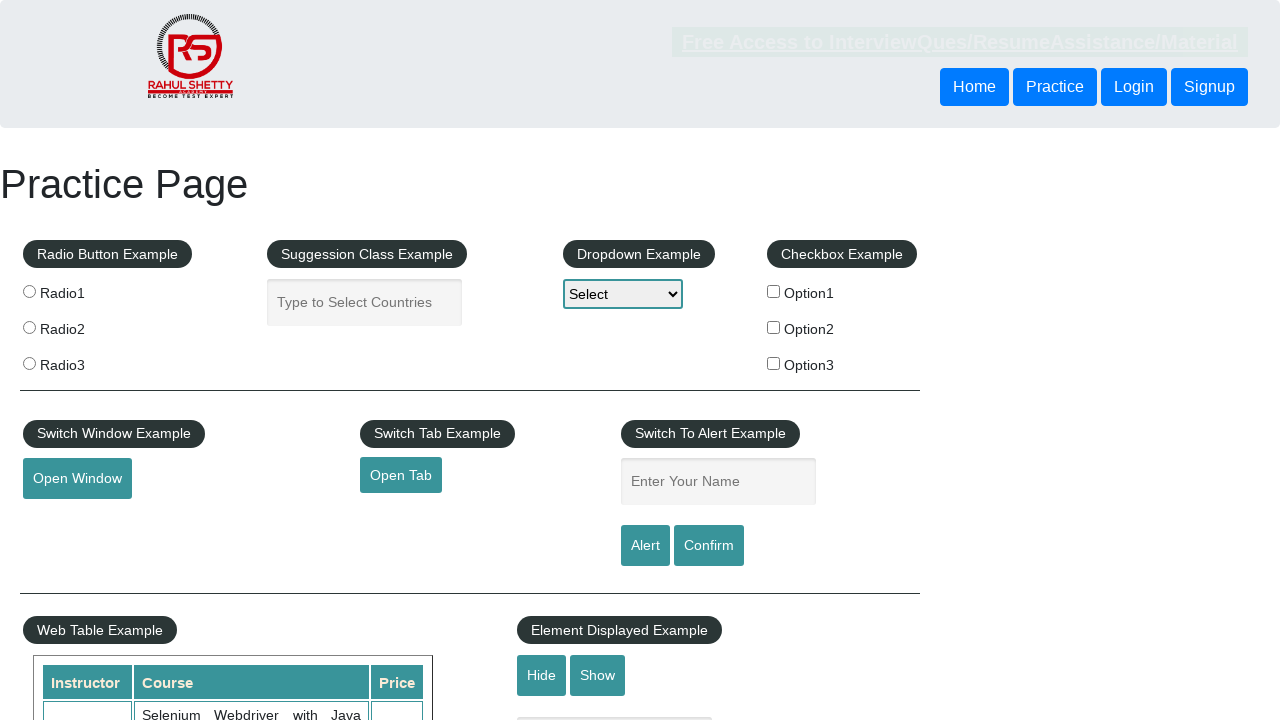

Clicked button to hide the text box at (542, 675) on #hide-textbox
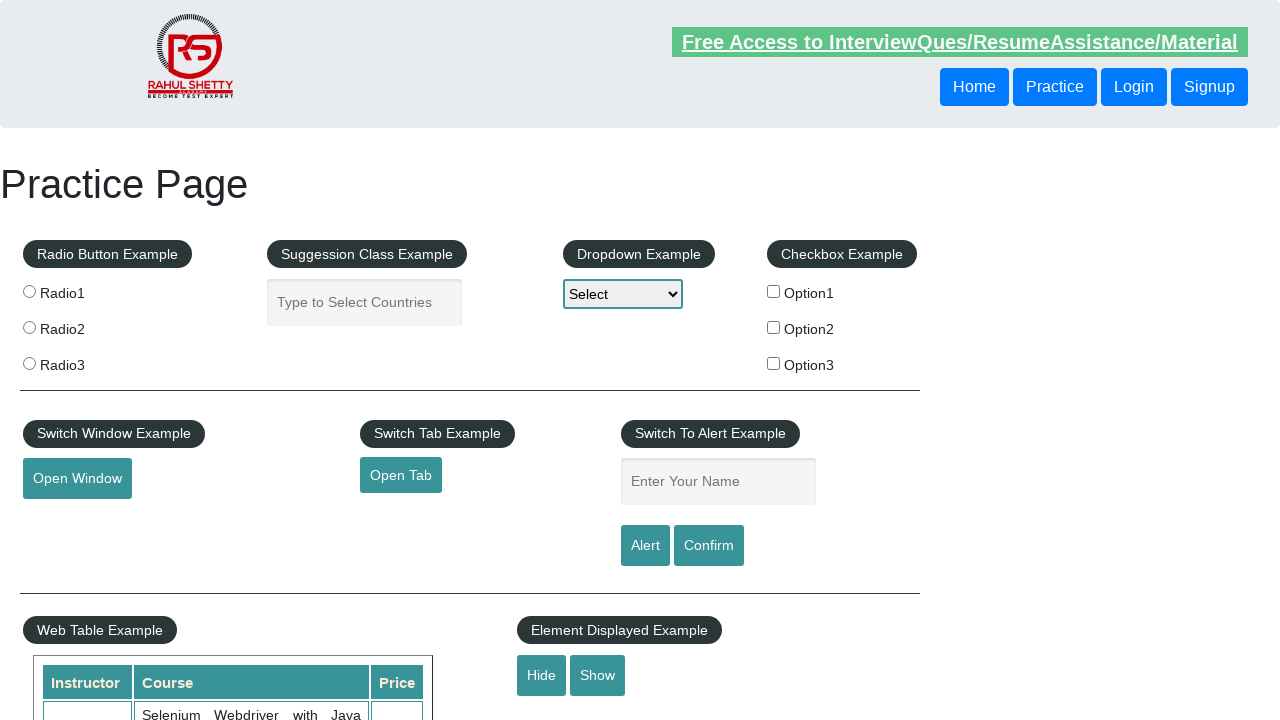

Located the hidden text field
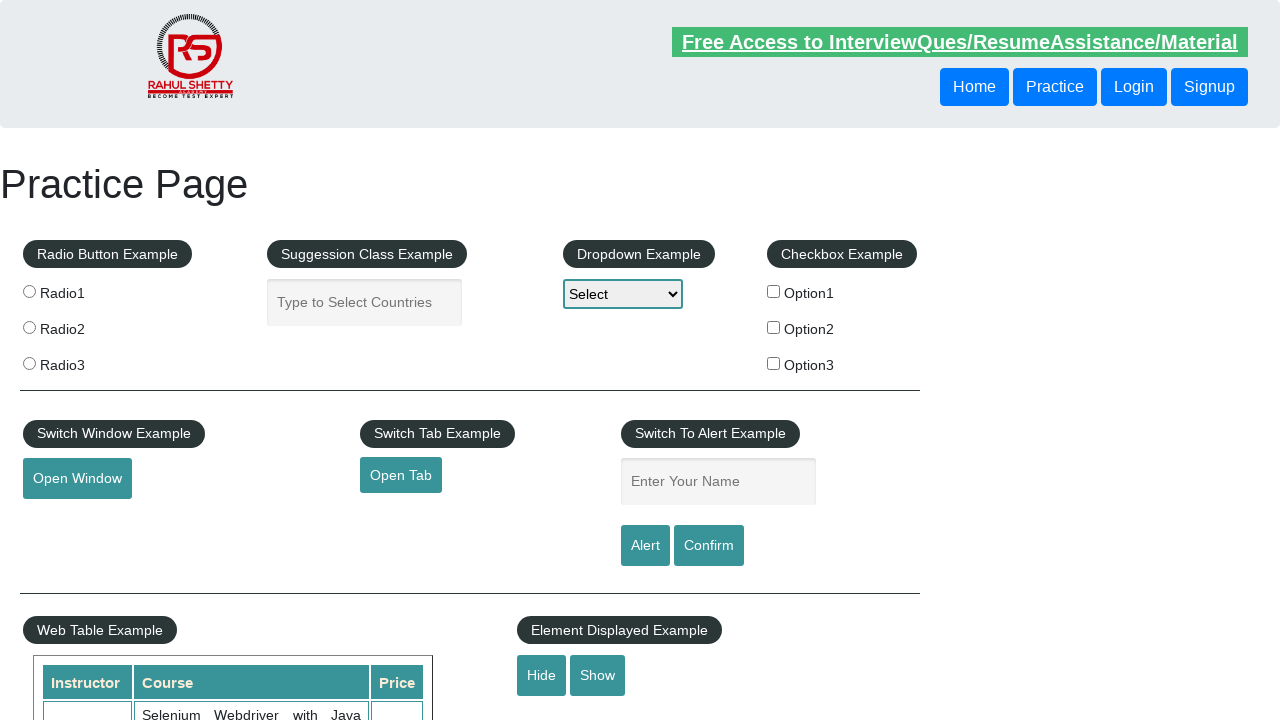

Set value of hidden text field to 'test input' via JavaScript execution
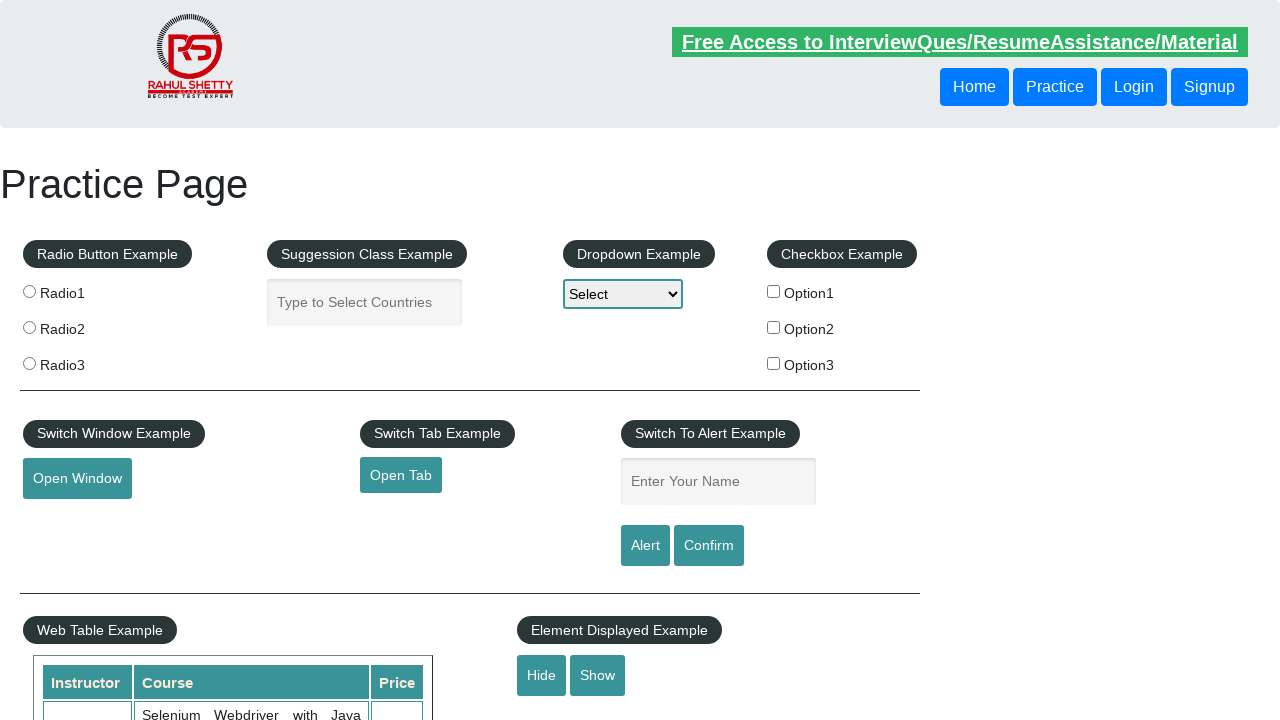

Clicked button to show the text box again at (598, 675) on #show-textbox
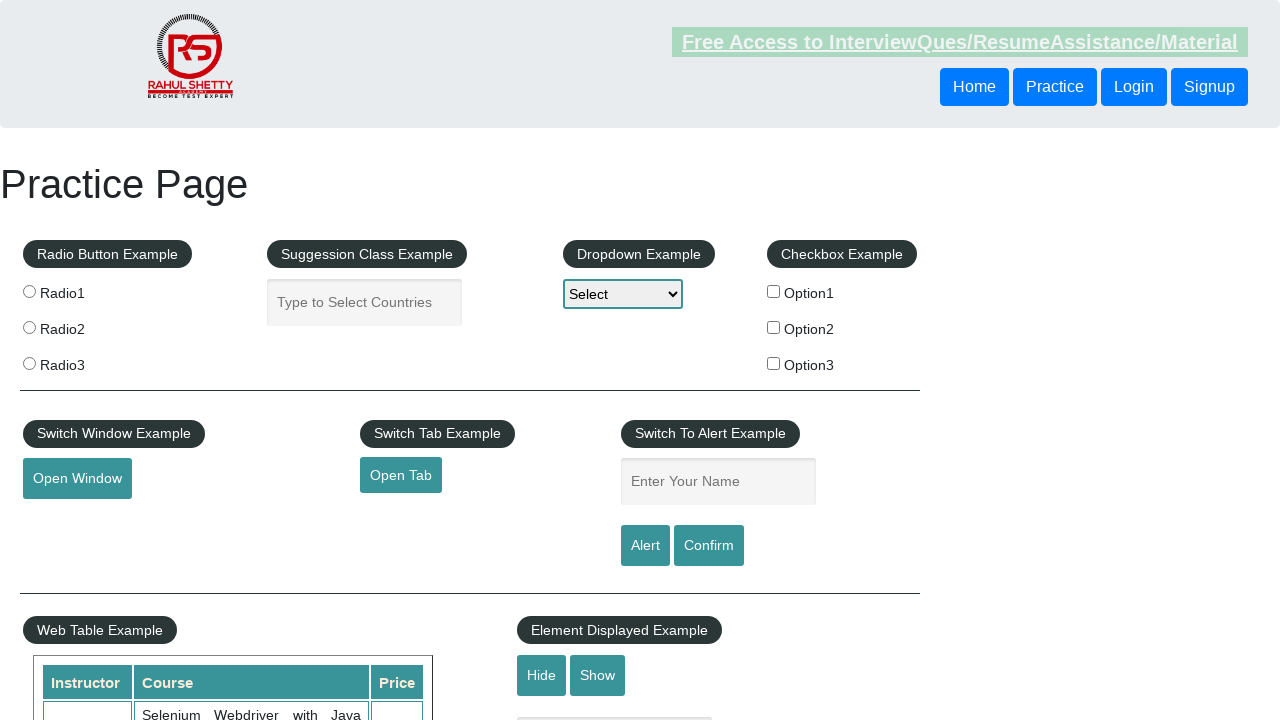

Scrolled down by 100 pixels
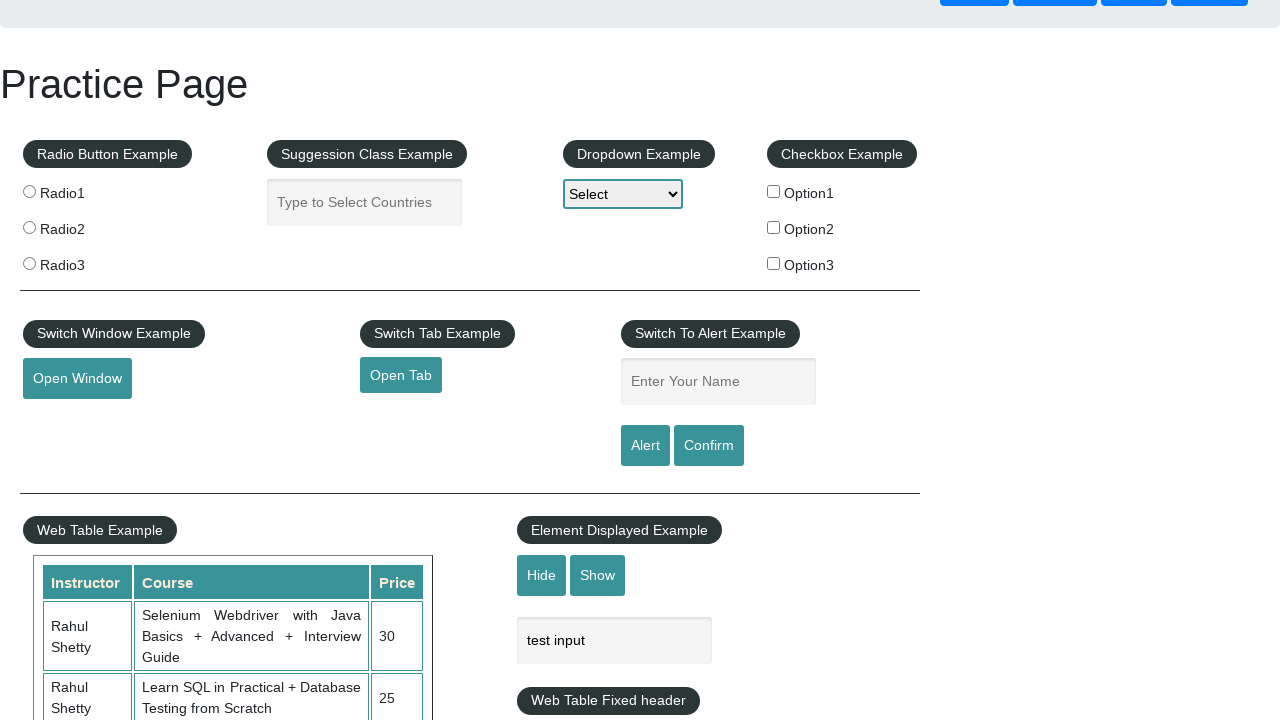

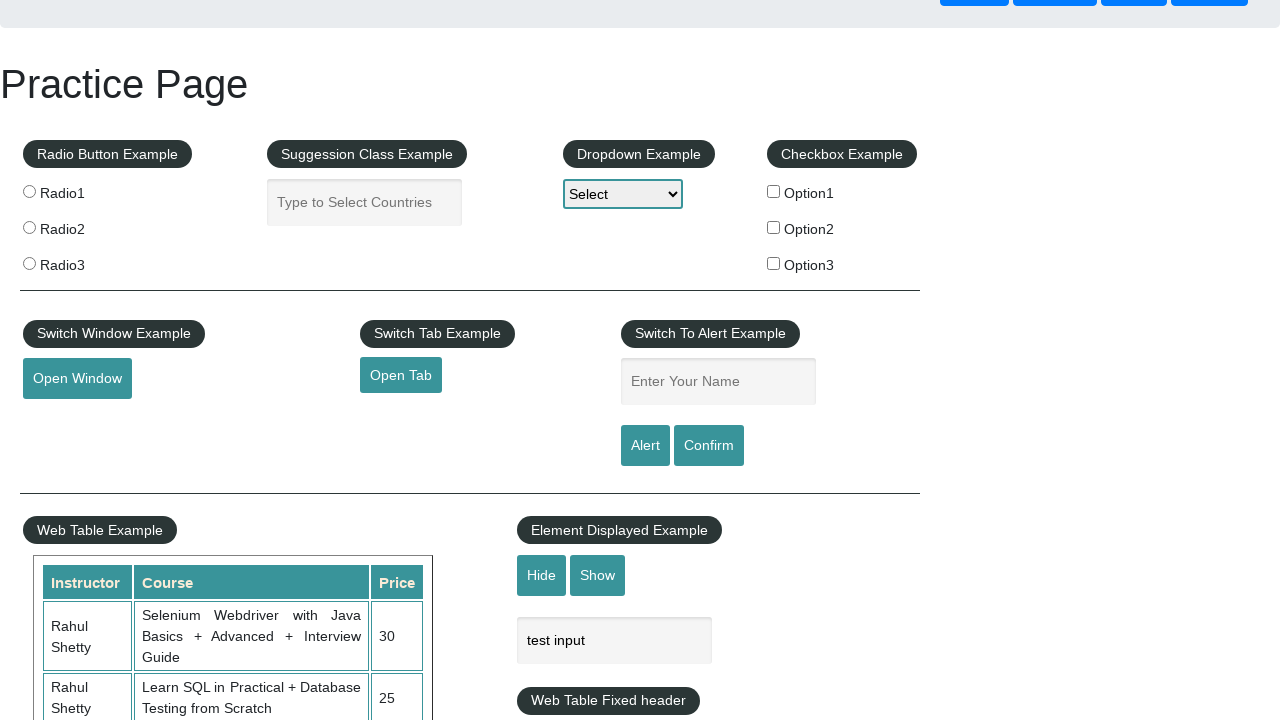